Tests e-commerce functionality by adding multiple items to cart, proceeding to checkout, and applying a promo code

Starting URL: https://rahulshettyacademy.com/seleniumPractise/#/

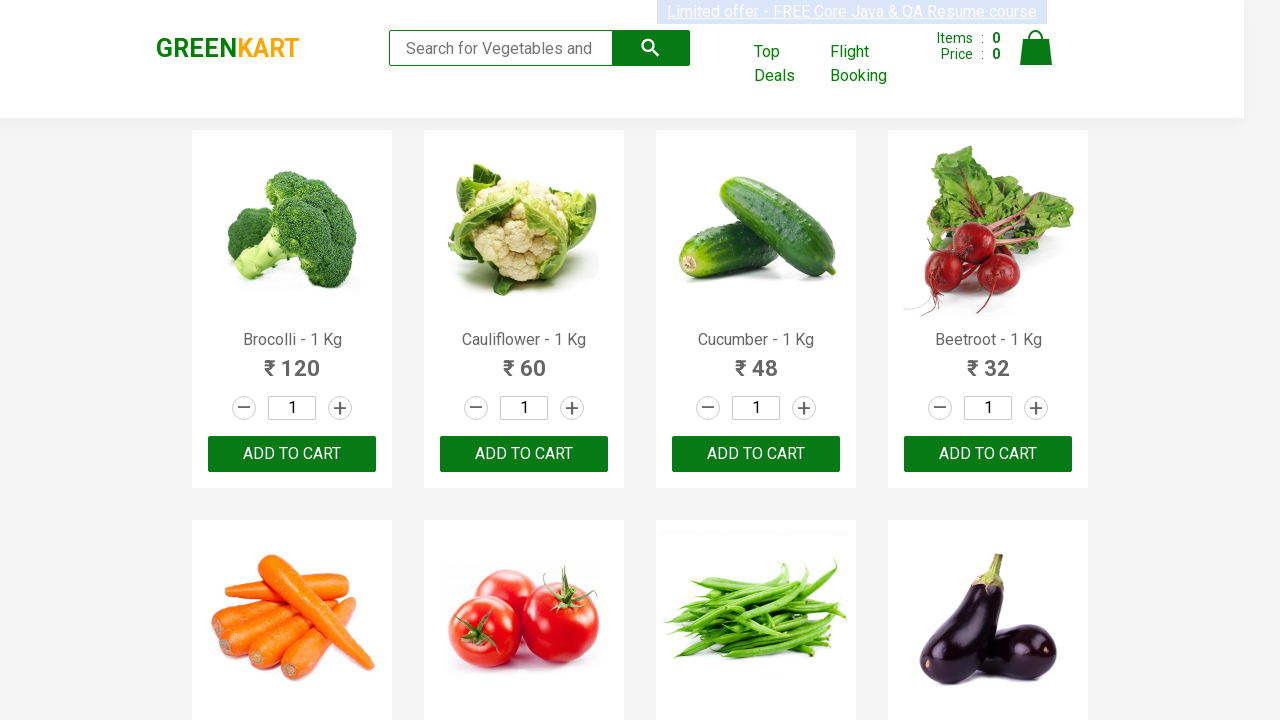

Waited 3 seconds for products to load
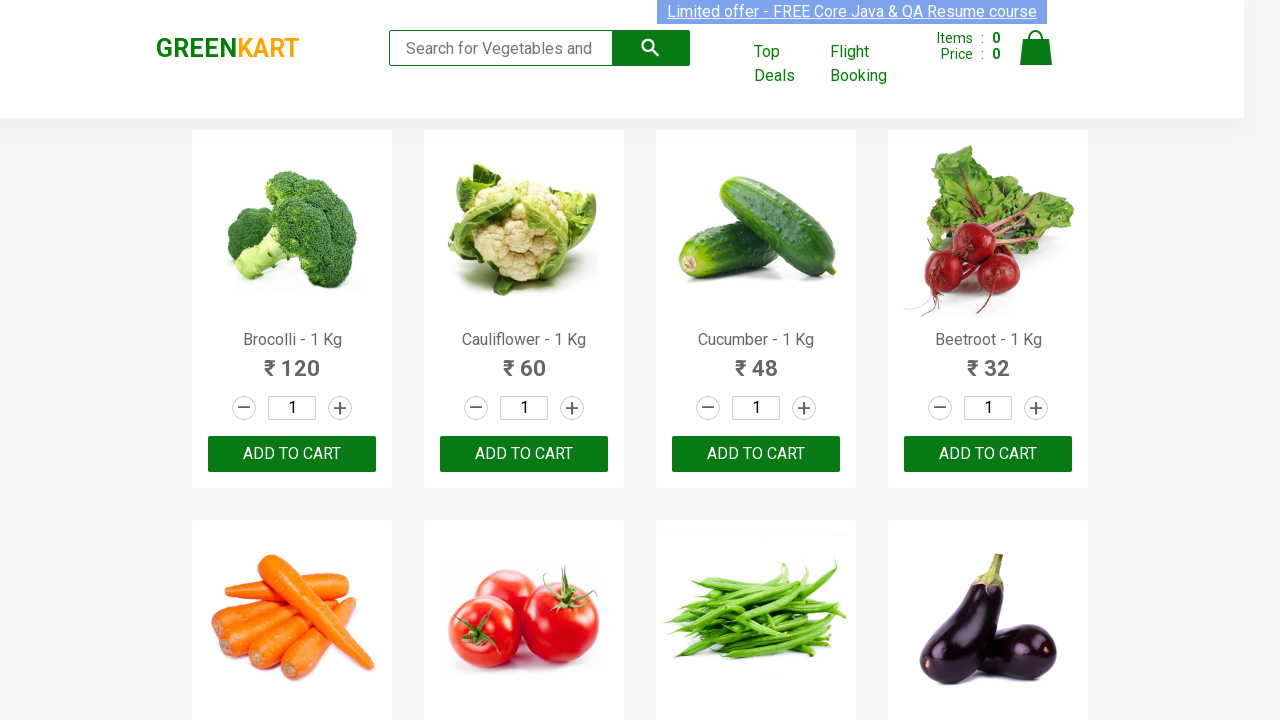

Retrieved all product name elements
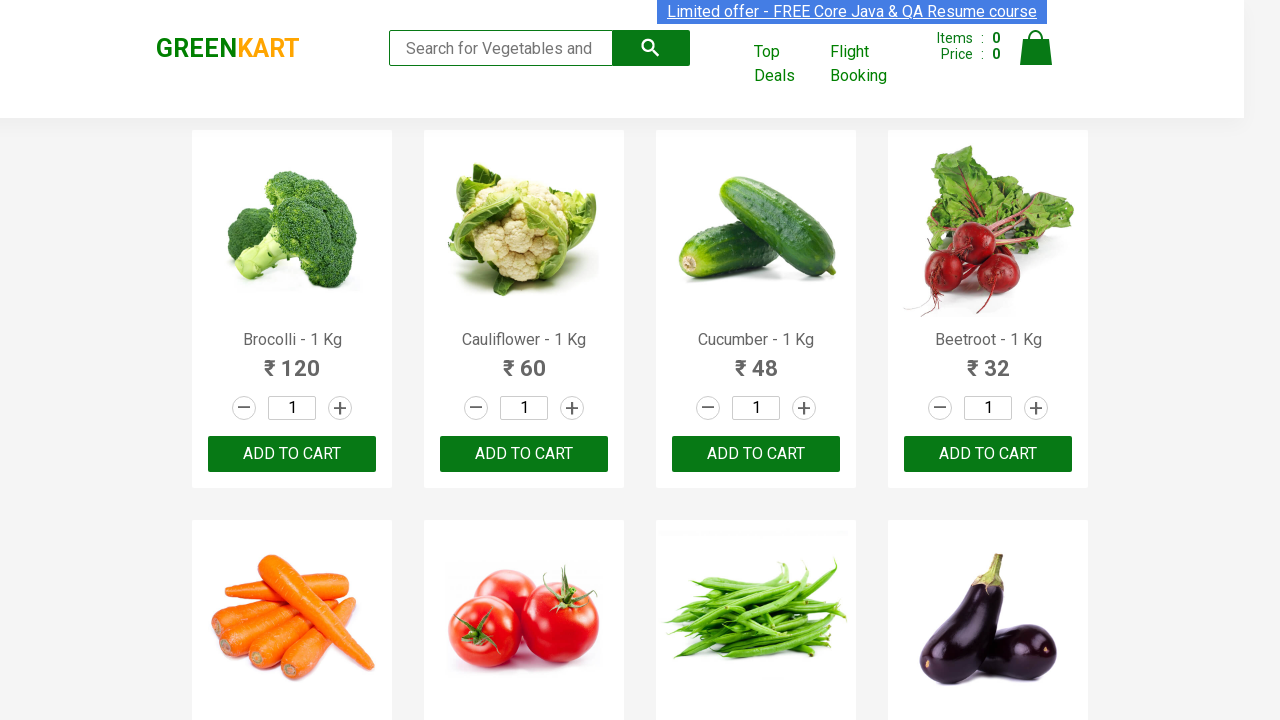

Added Brocolli to cart at (292, 454) on xpath=//div[@class='product-action']/button >> nth=0
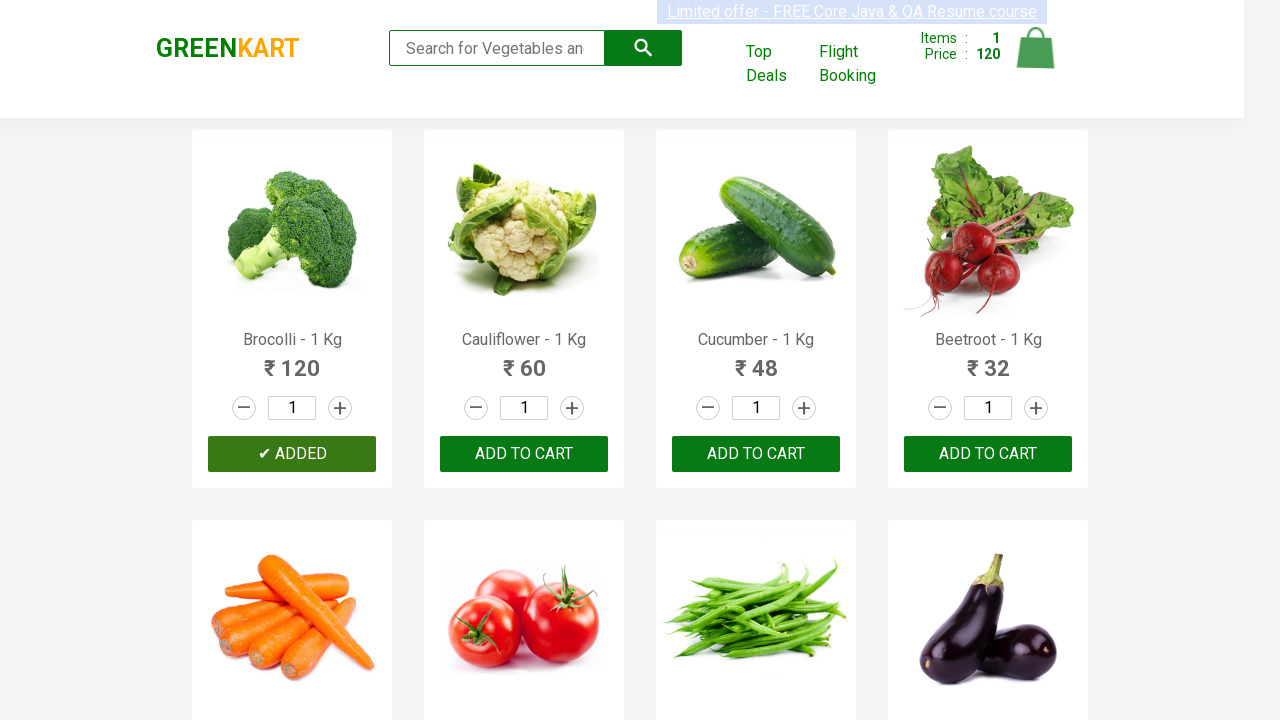

Added Cucumber to cart at (756, 454) on xpath=//div[@class='product-action']/button >> nth=2
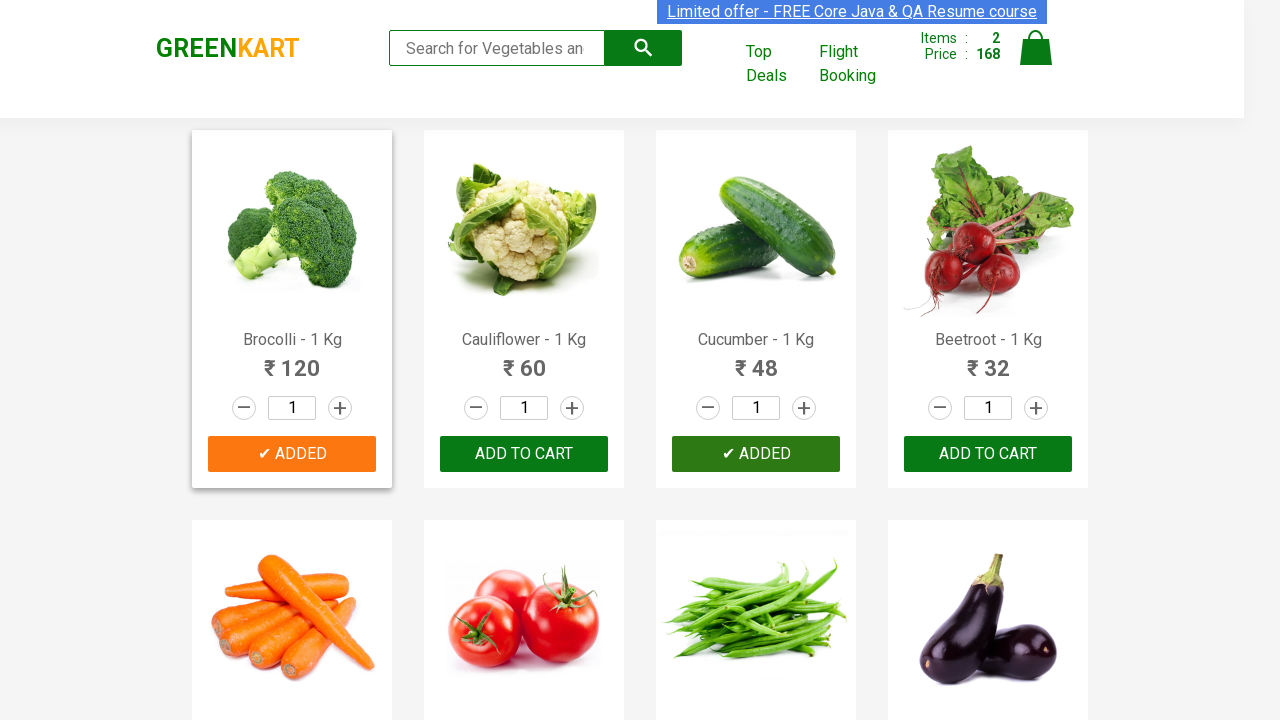

Added Beetroot to cart at (988, 454) on xpath=//div[@class='product-action']/button >> nth=3
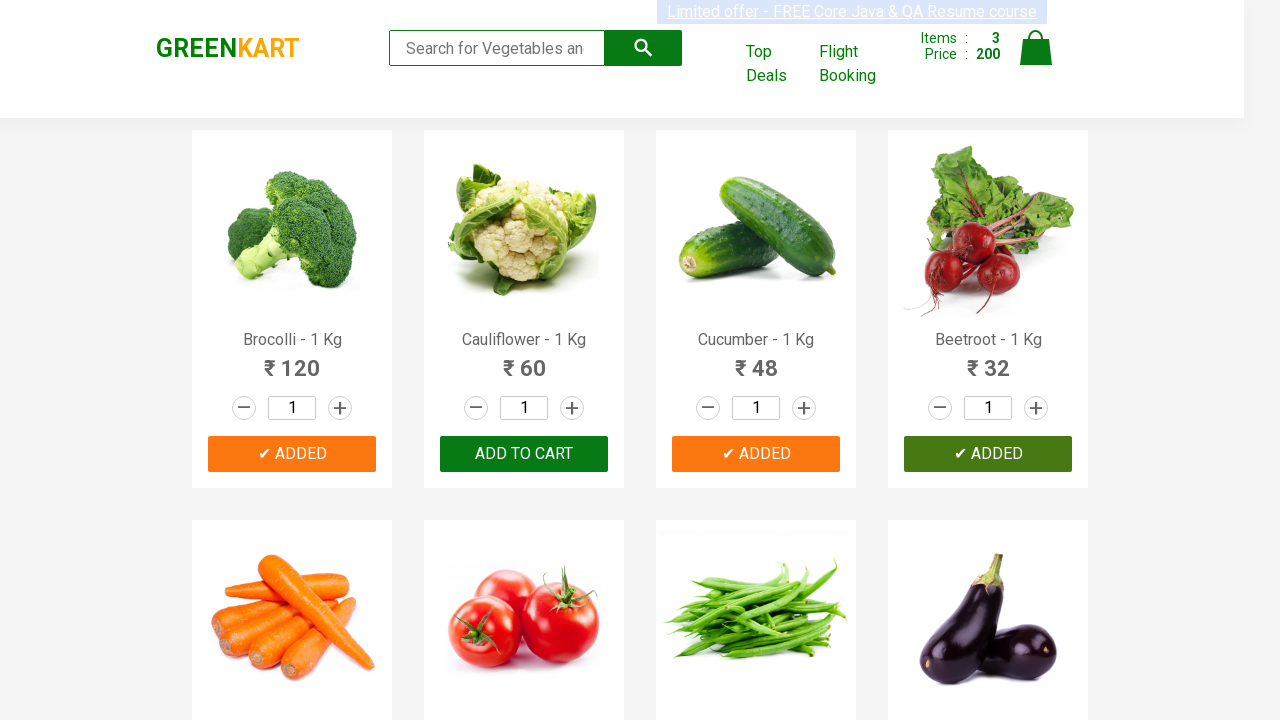

Added Capsicum to cart at (292, 360) on xpath=//div[@class='product-action']/button >> nth=8
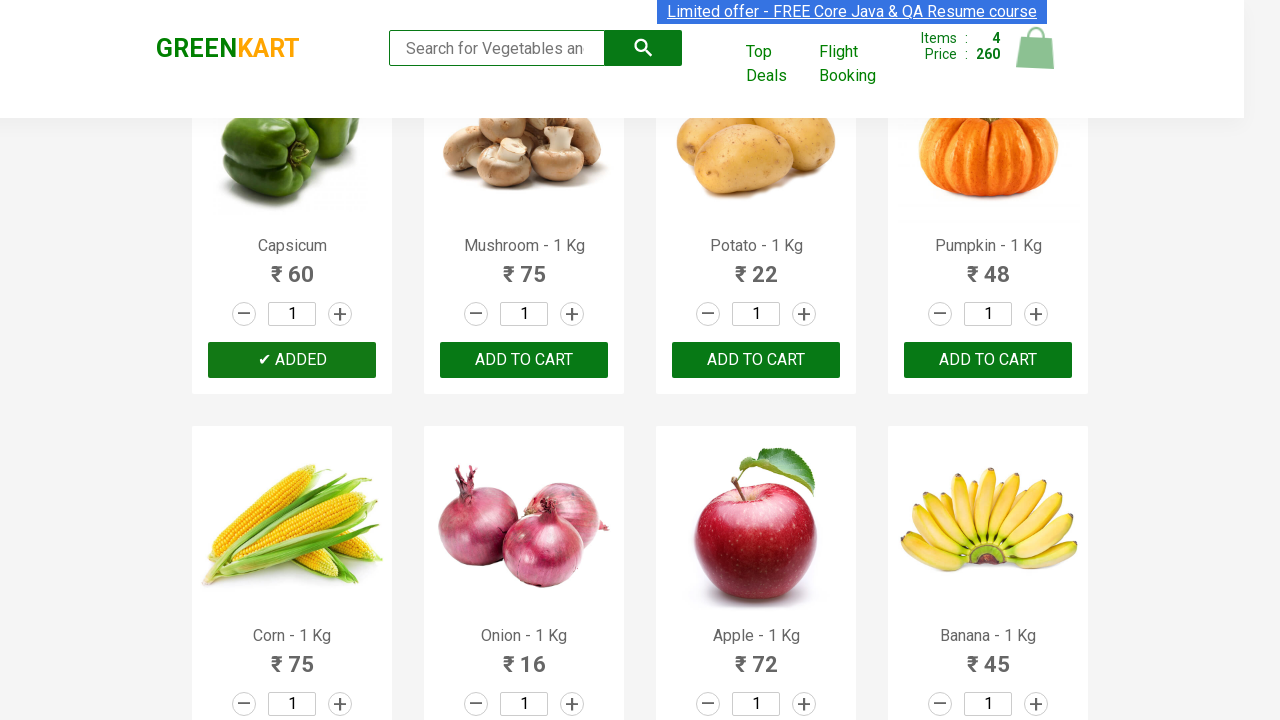

Clicked cart icon to view cart at (1036, 48) on img[alt='Cart']
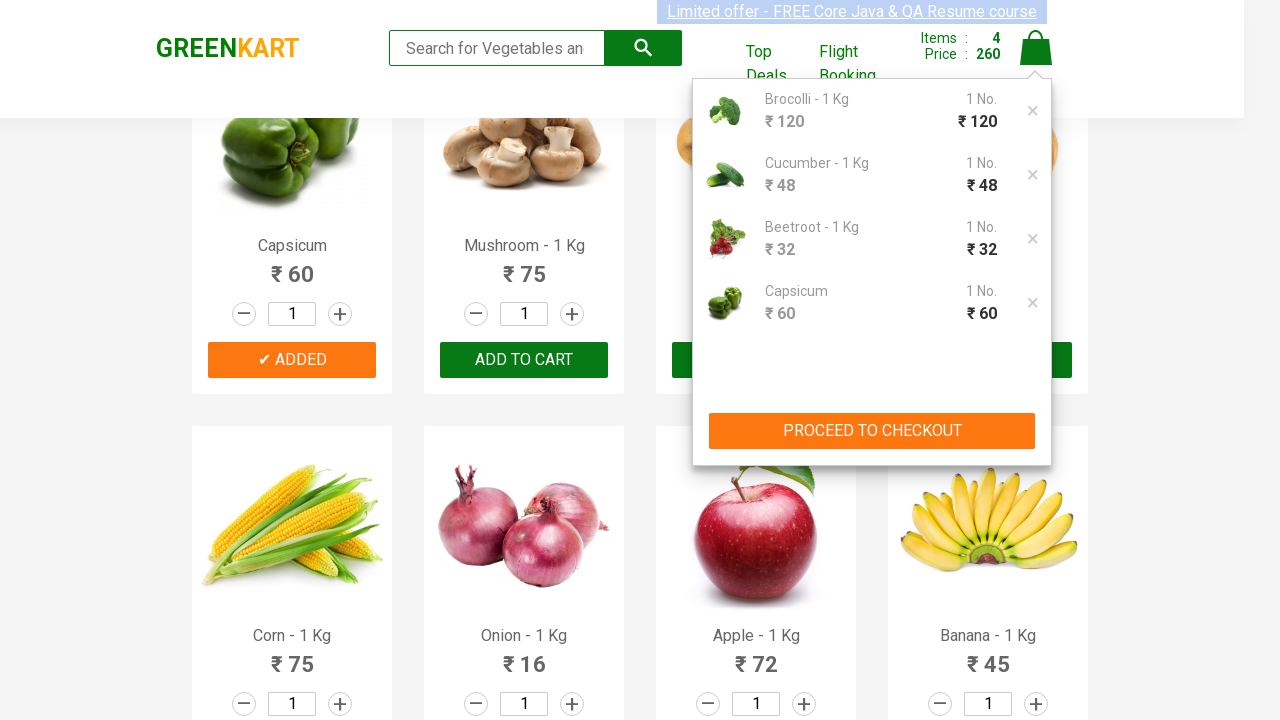

Clicked proceed to checkout button at (872, 431) on xpath=//div[@Class='cart-preview active']//button
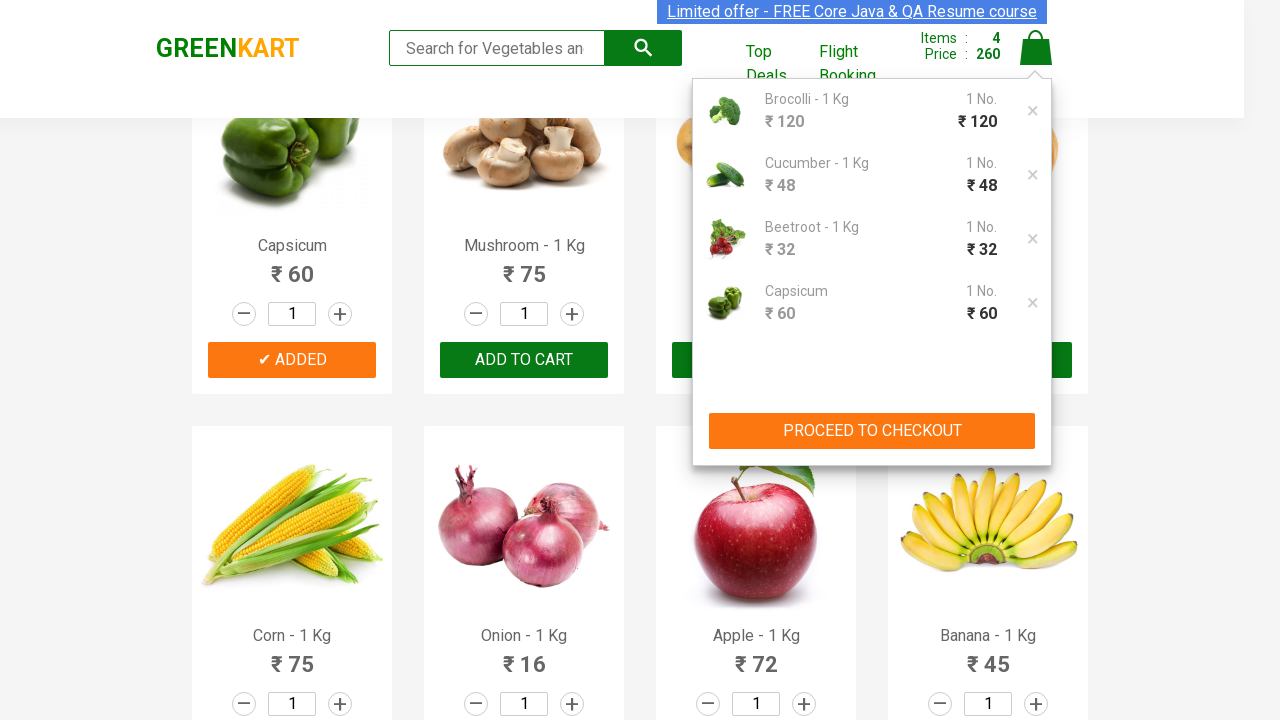

Promo code input field became visible
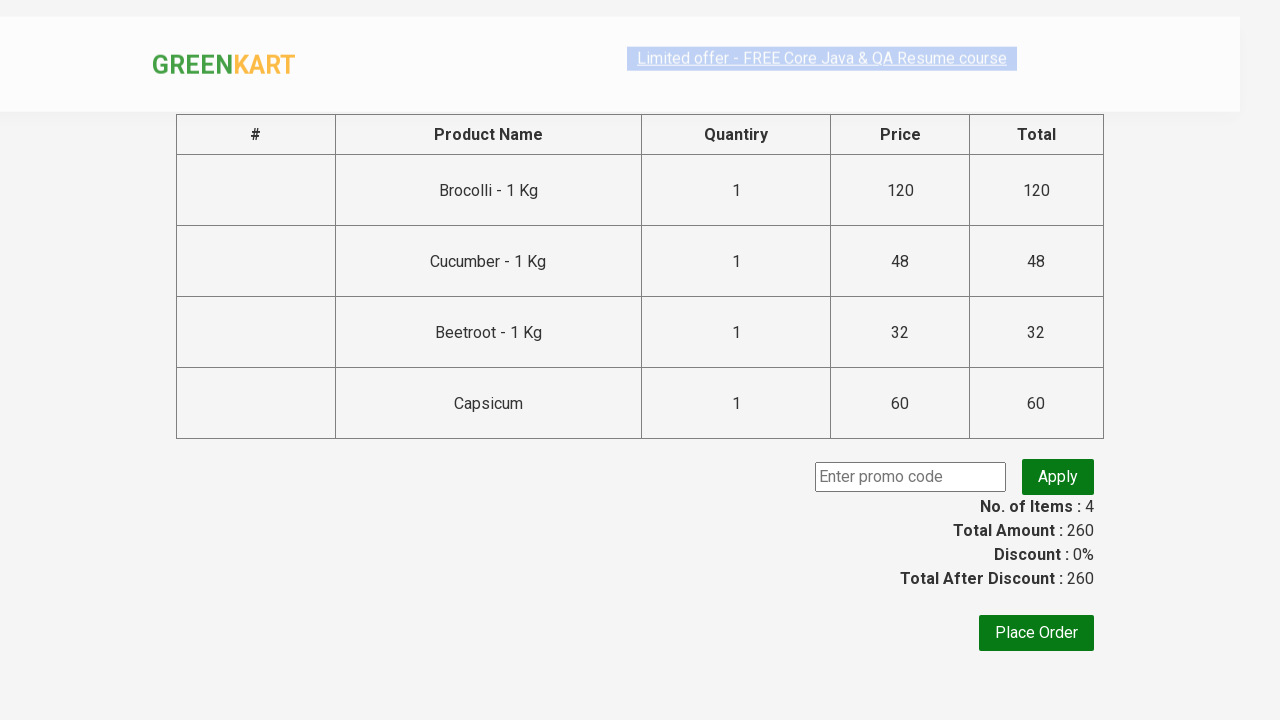

Entered promo code 'rahulshettyacademy' on input.promoCode
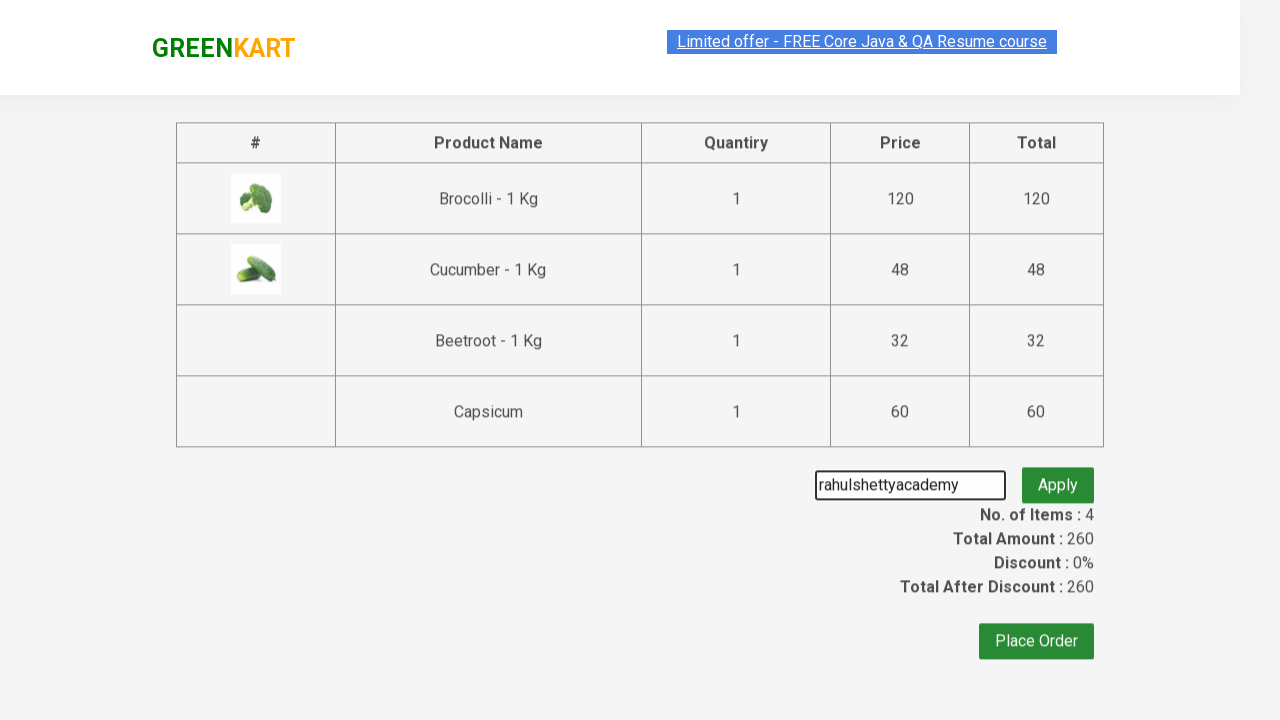

Clicked apply button to apply promo code at (1058, 477) on xpath=//div[@class='promoWrapper']//button
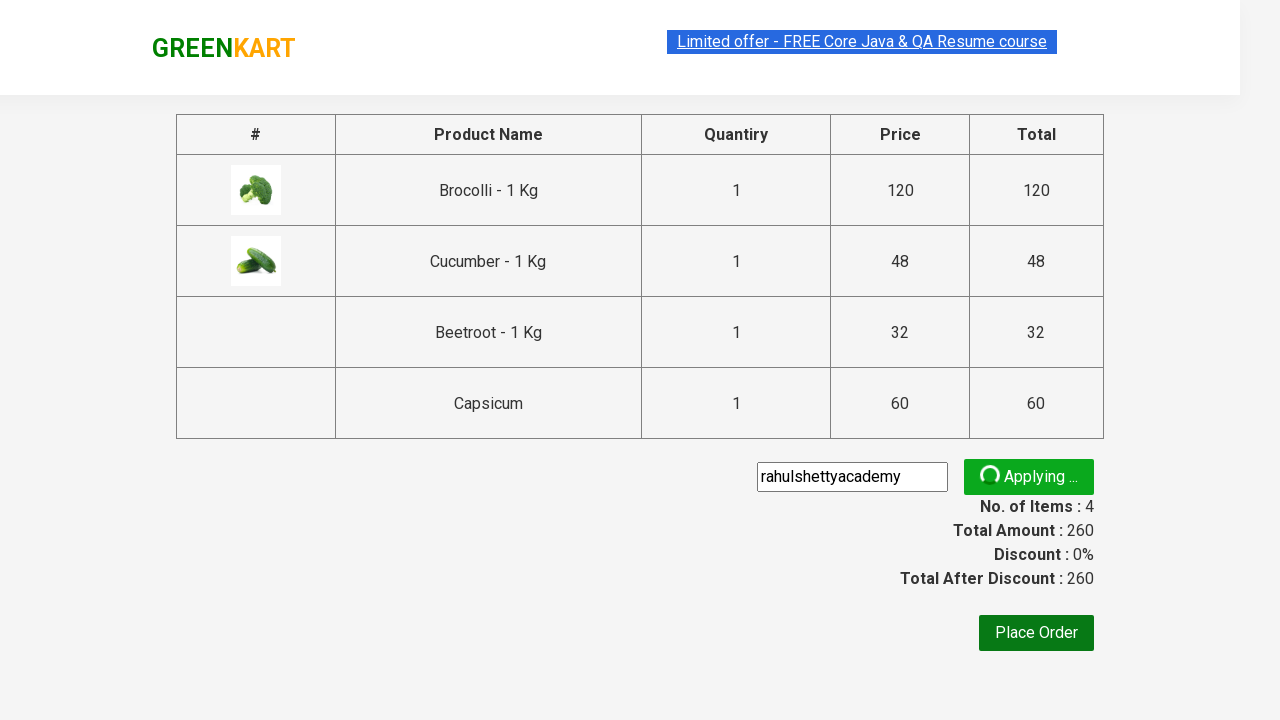

Promo code response message appeared
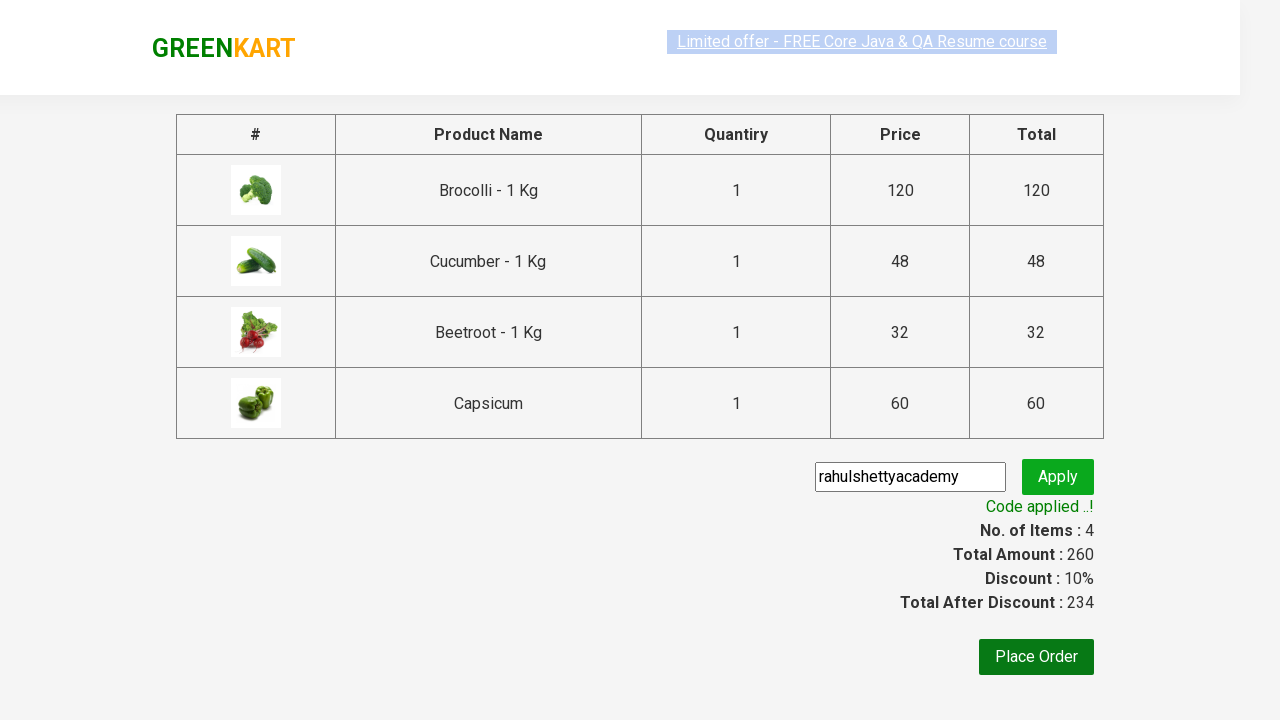

Retrieved promo message: Code applied ..!
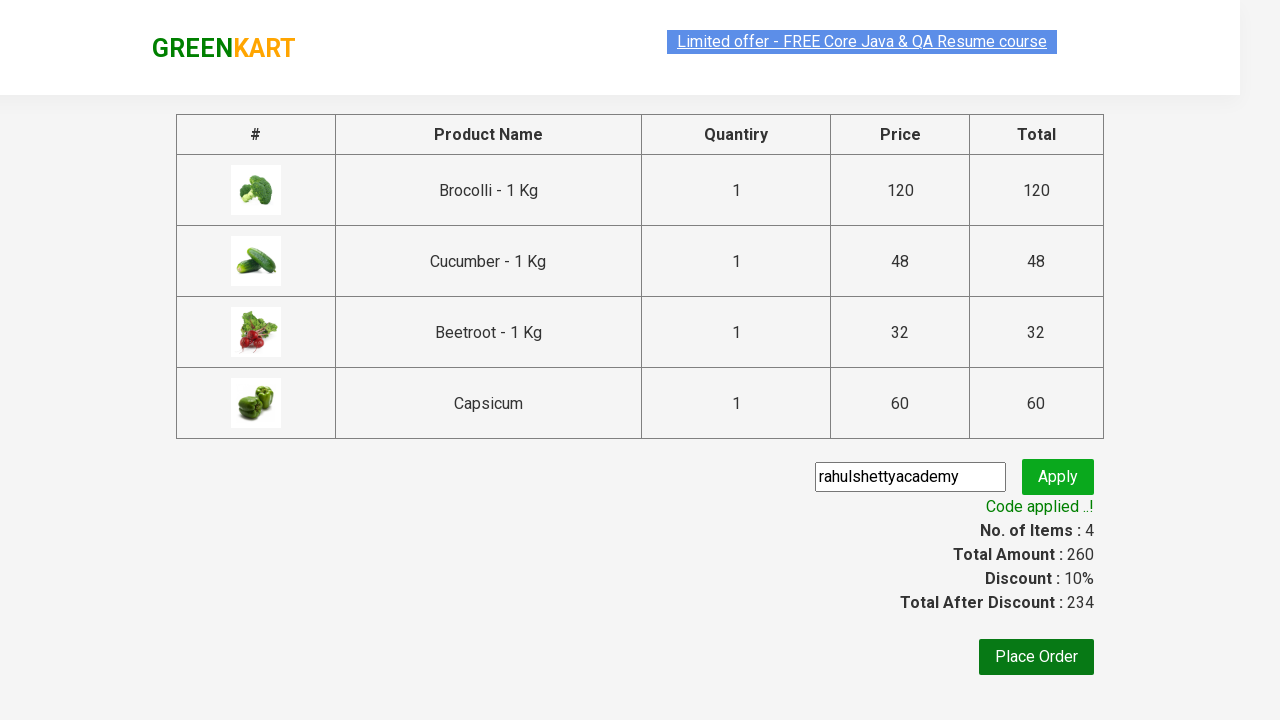

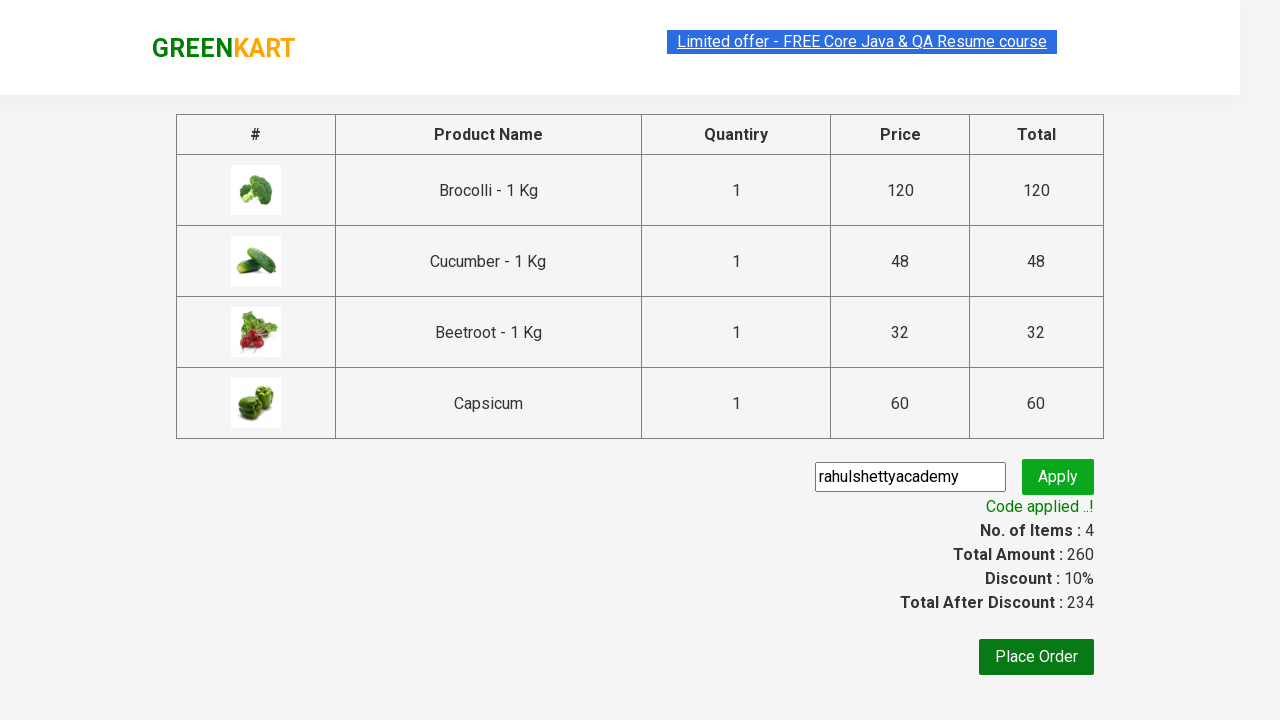